Tests drag and drop functionality on jQueryUI demo page by dragging a source element to a target element, then verifies the operation succeeded by checking the text changed to "Dropped!" and the background color changed.

Starting URL: http://jqueryui.com/droppable/

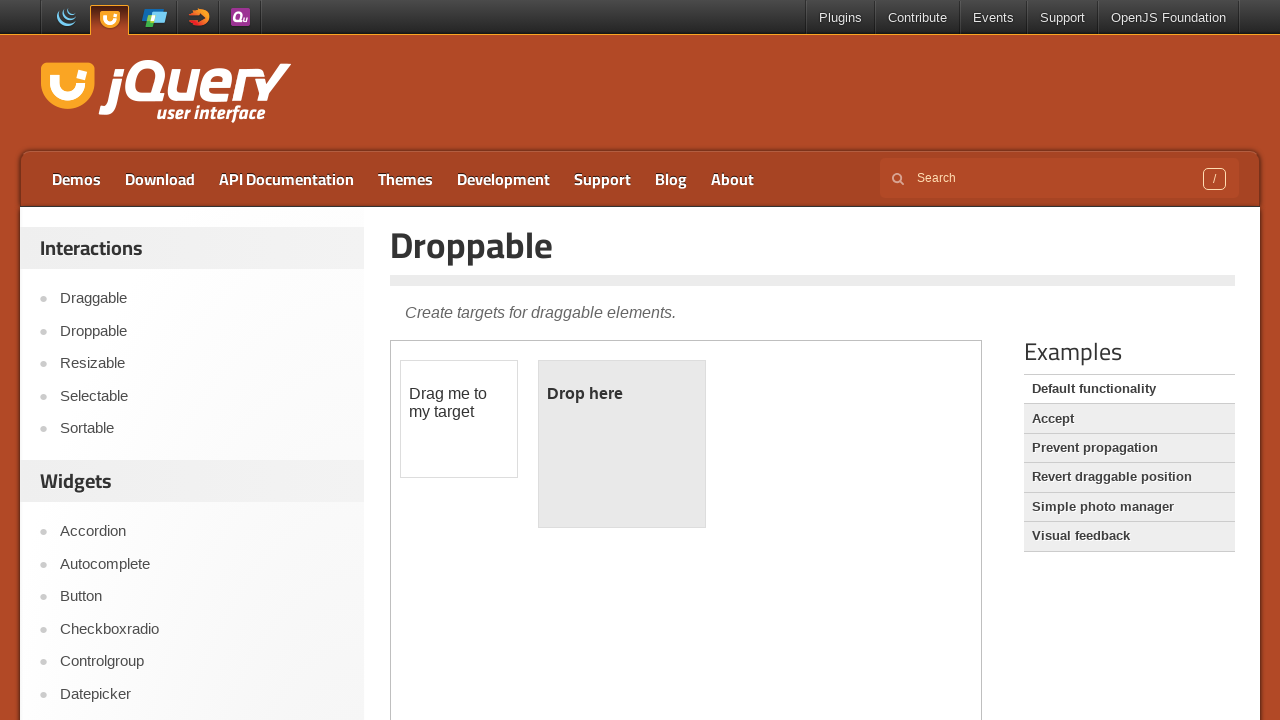

Located iframe containing drag and drop demo
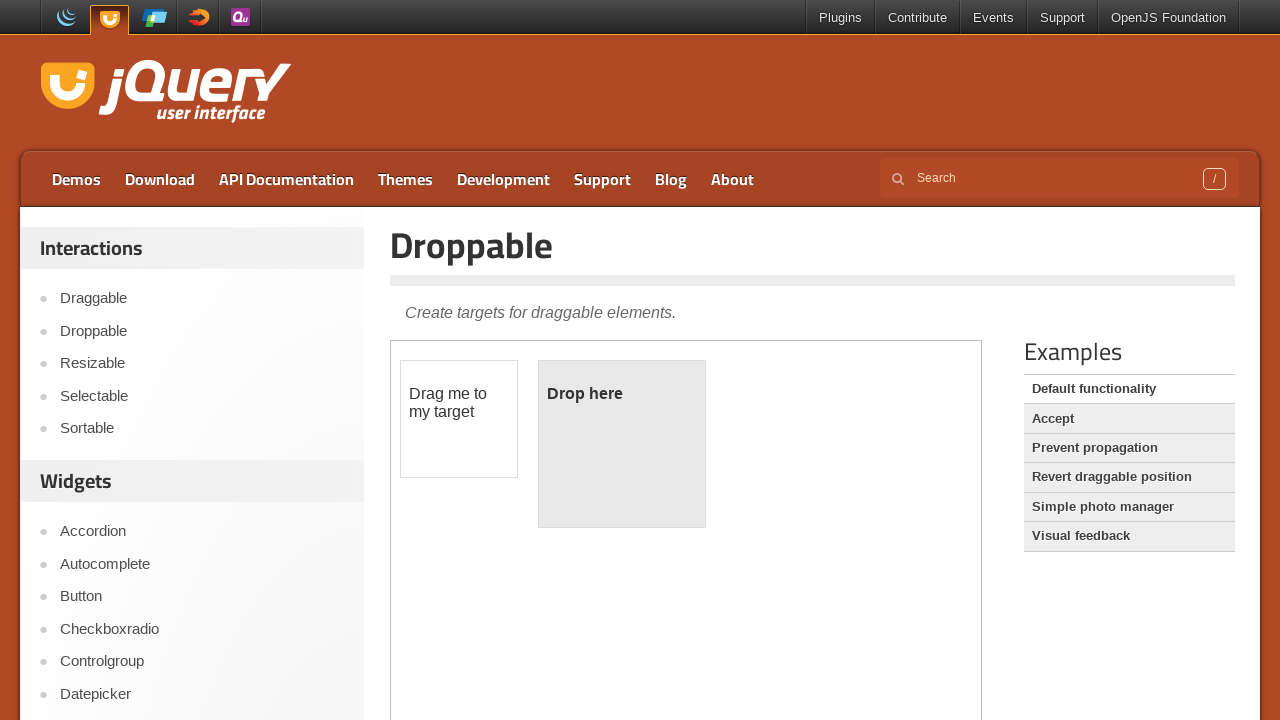

Located draggable source element
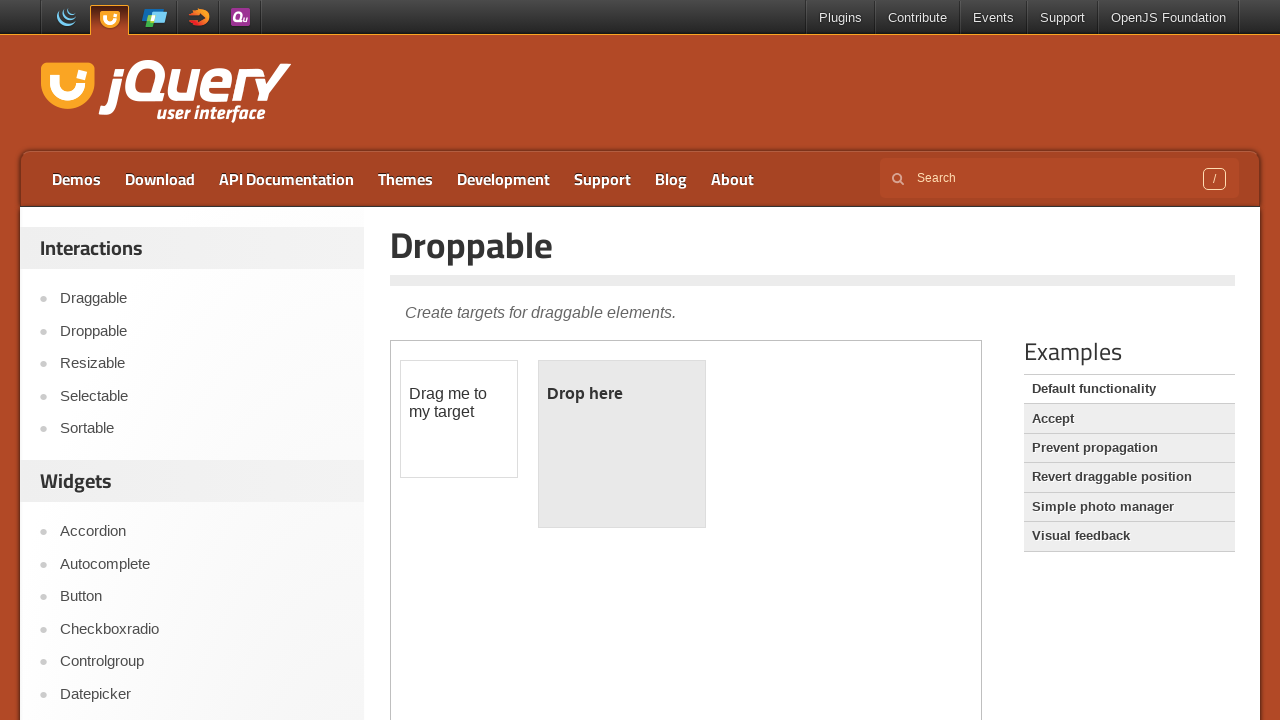

Located droppable target element
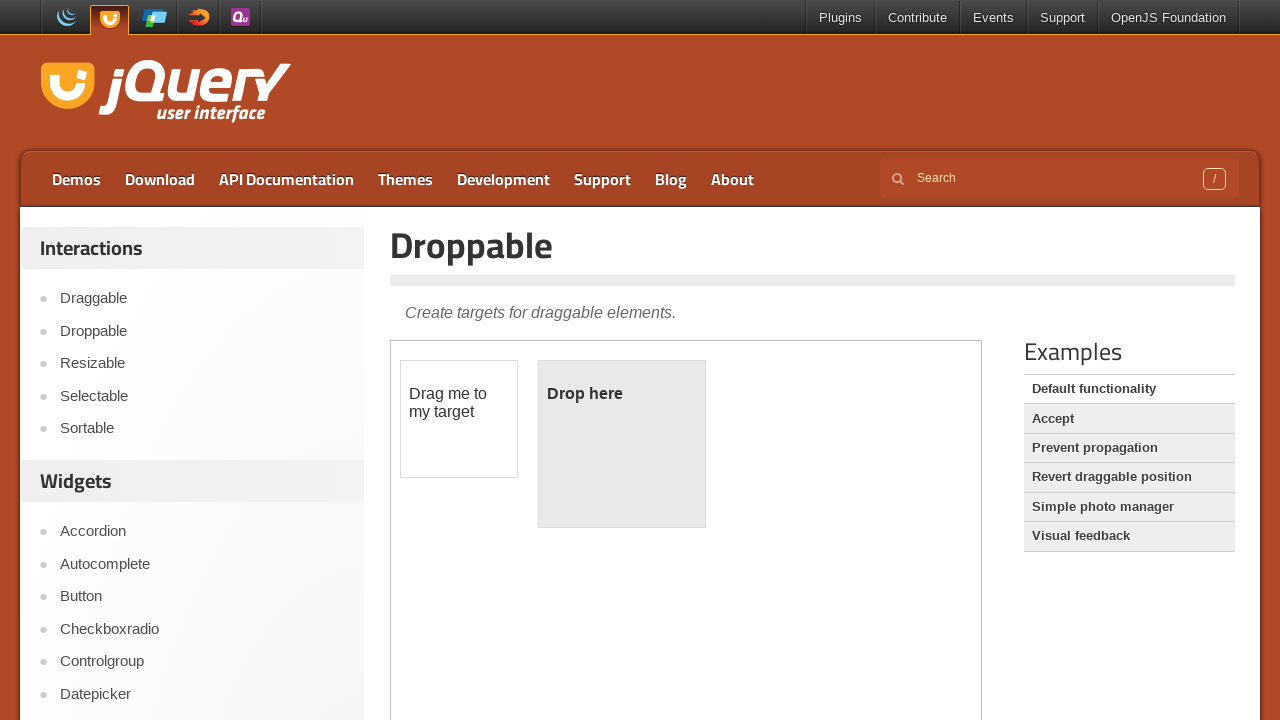

Dragged source element to target element at (622, 444)
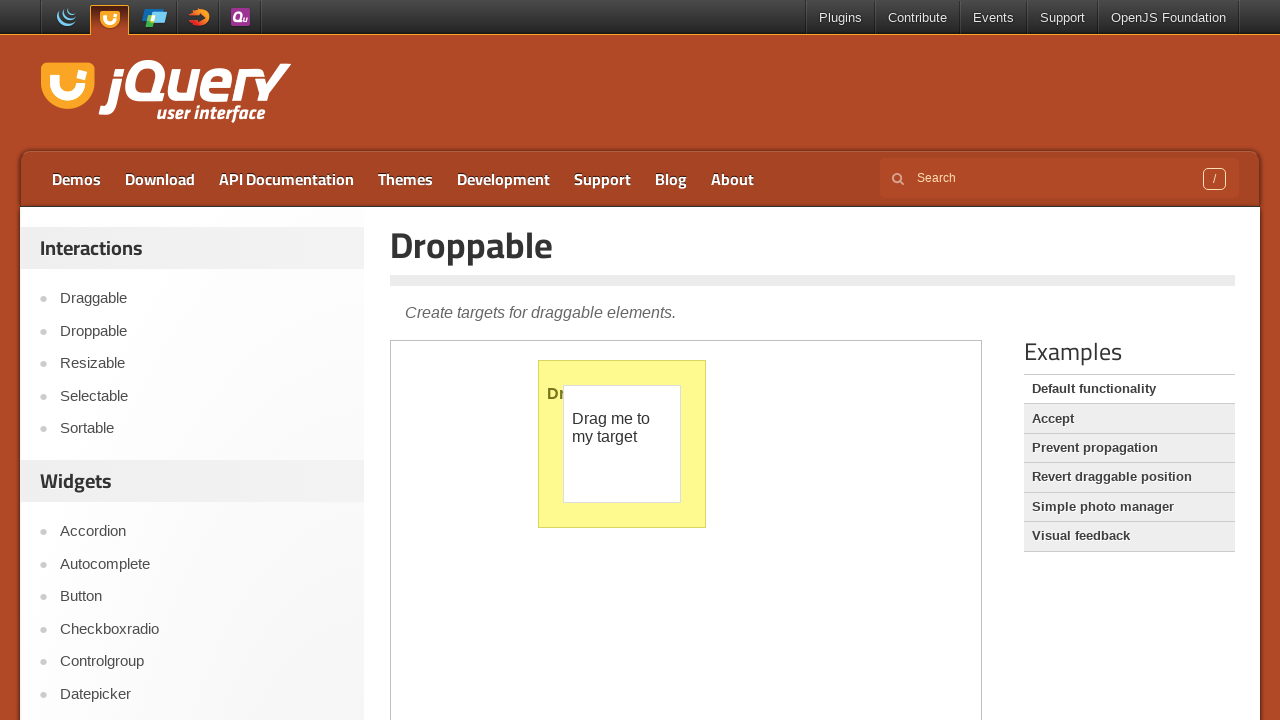

Retrieved text from drop target: 'Dropped!'
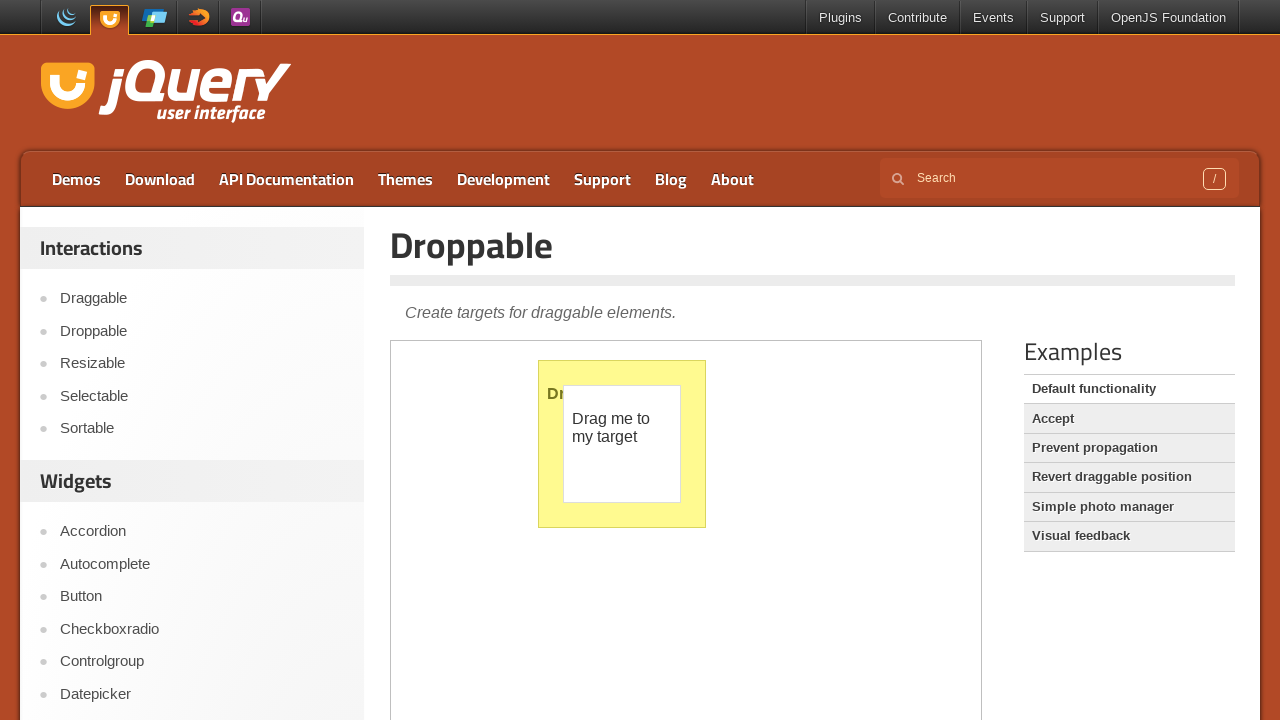

Verified drop target text is 'Dropped!'
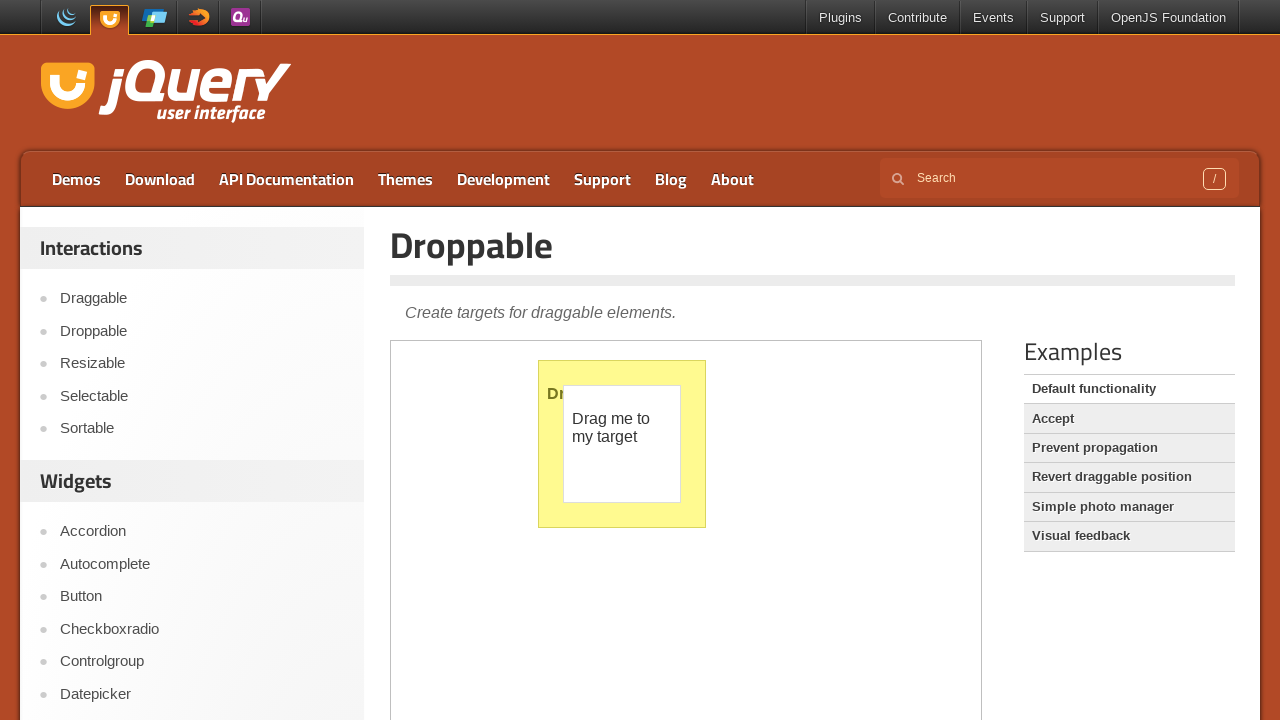

Verified drop target has highlight state with changed background color
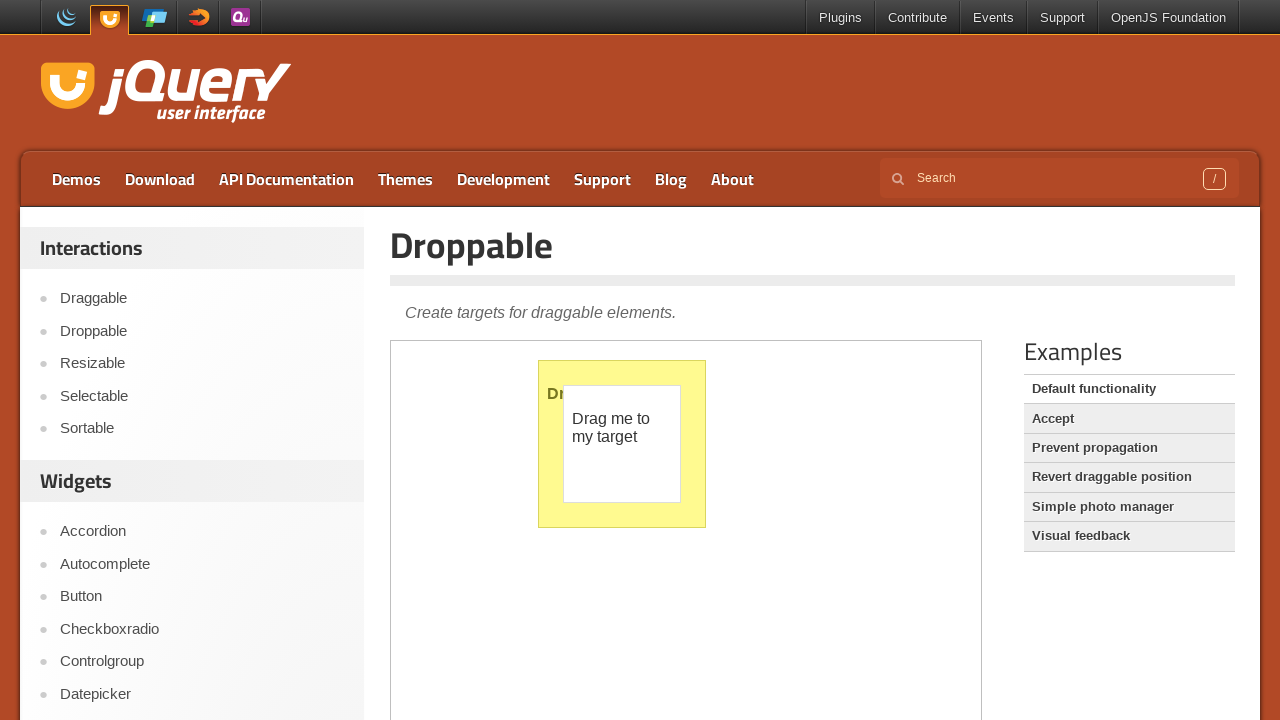

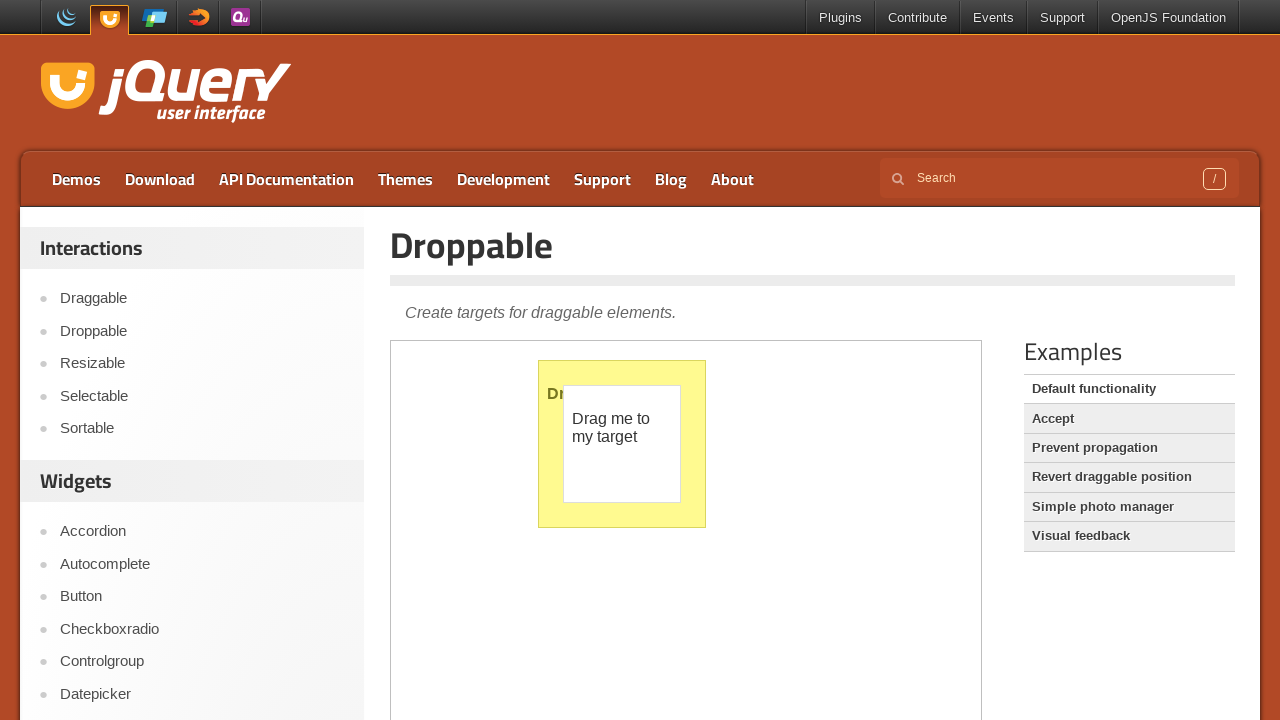